Tests JavaScript alert handling by triggering simple alert, confirm dialog, and prompt dialog, then verifying alert text and user input handling.

Starting URL: https://demoqa.com/alerts

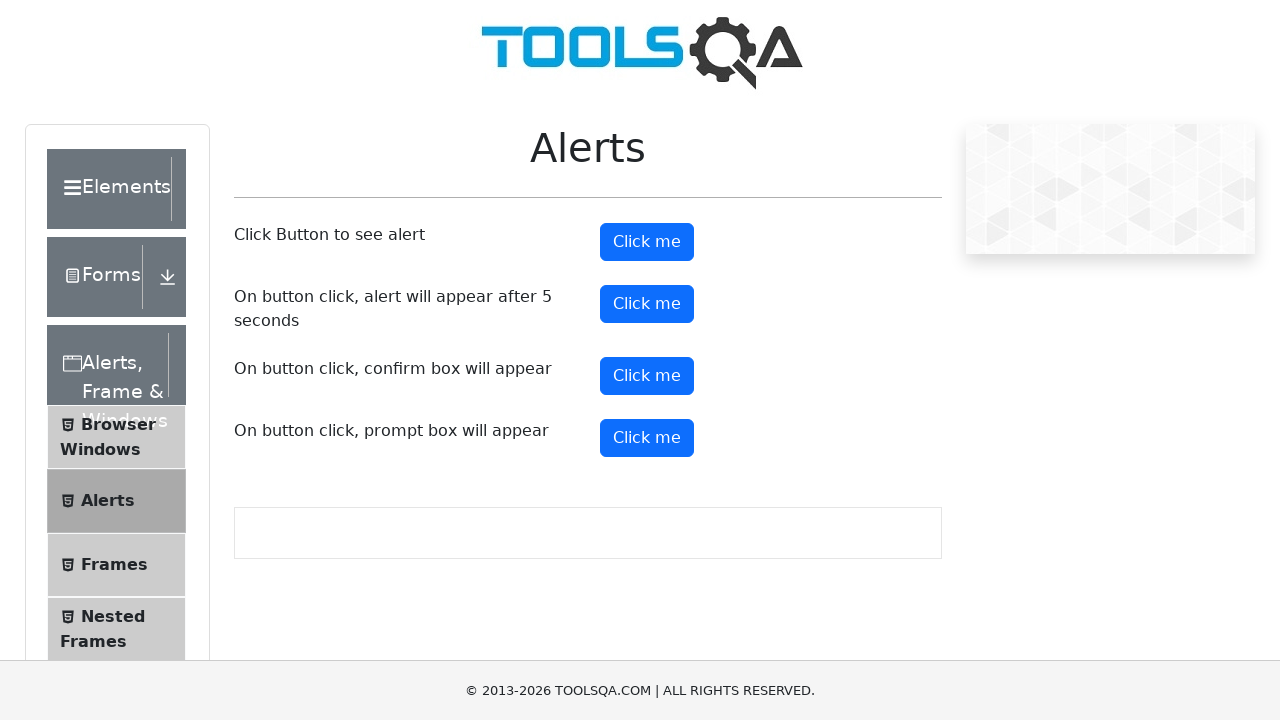

Scrolled alert button into view
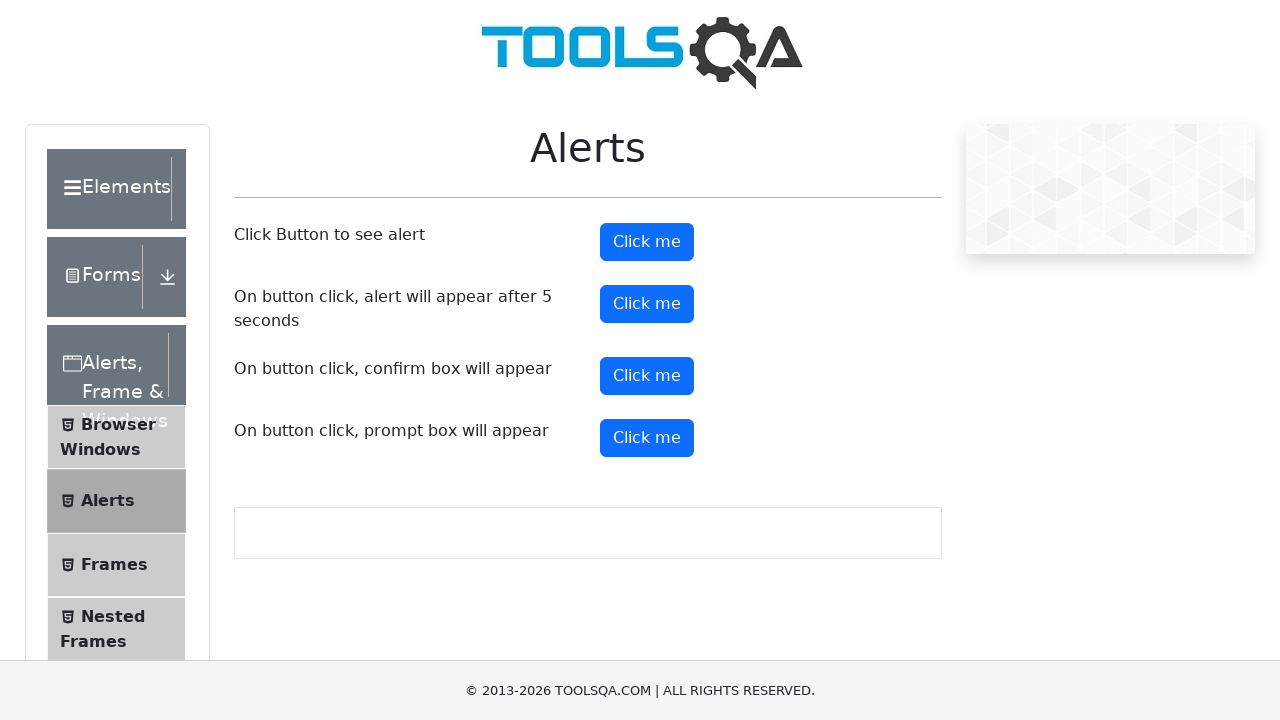

Set up dialog handler to accept alerts
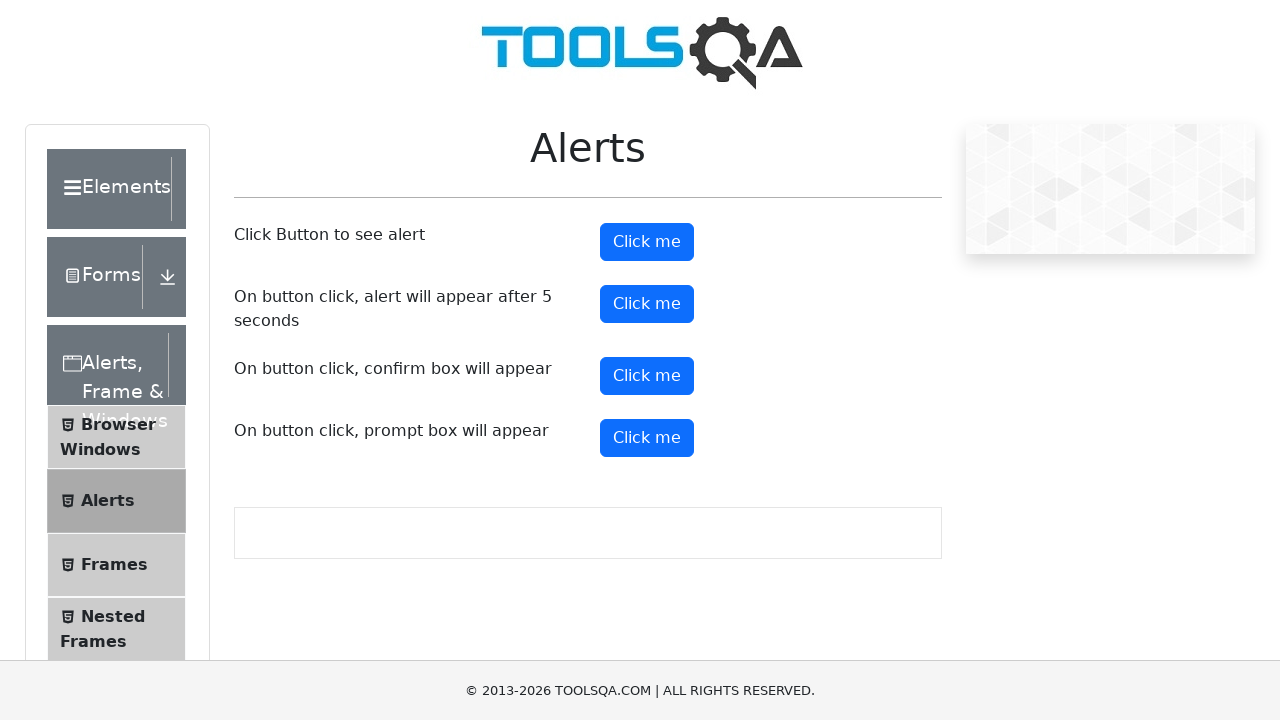

Clicked alert button to trigger simple alert at (647, 242) on #alertButton
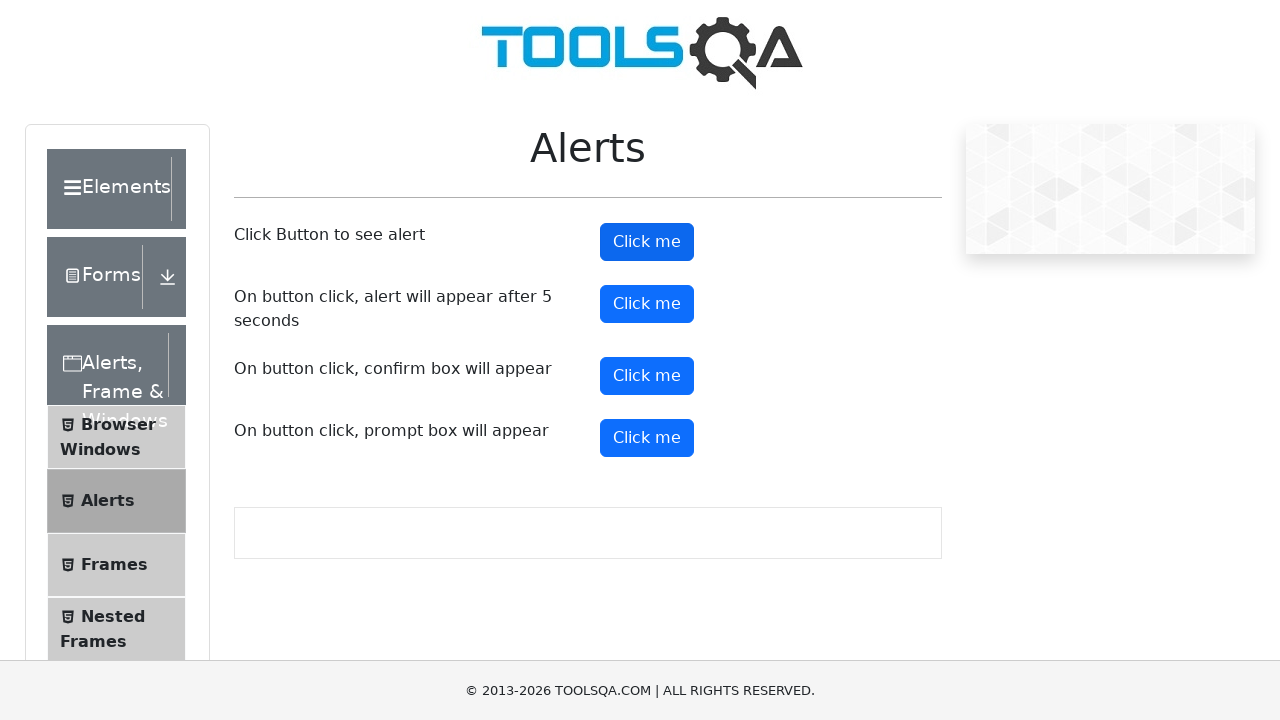

Waited 500ms for alert to be handled
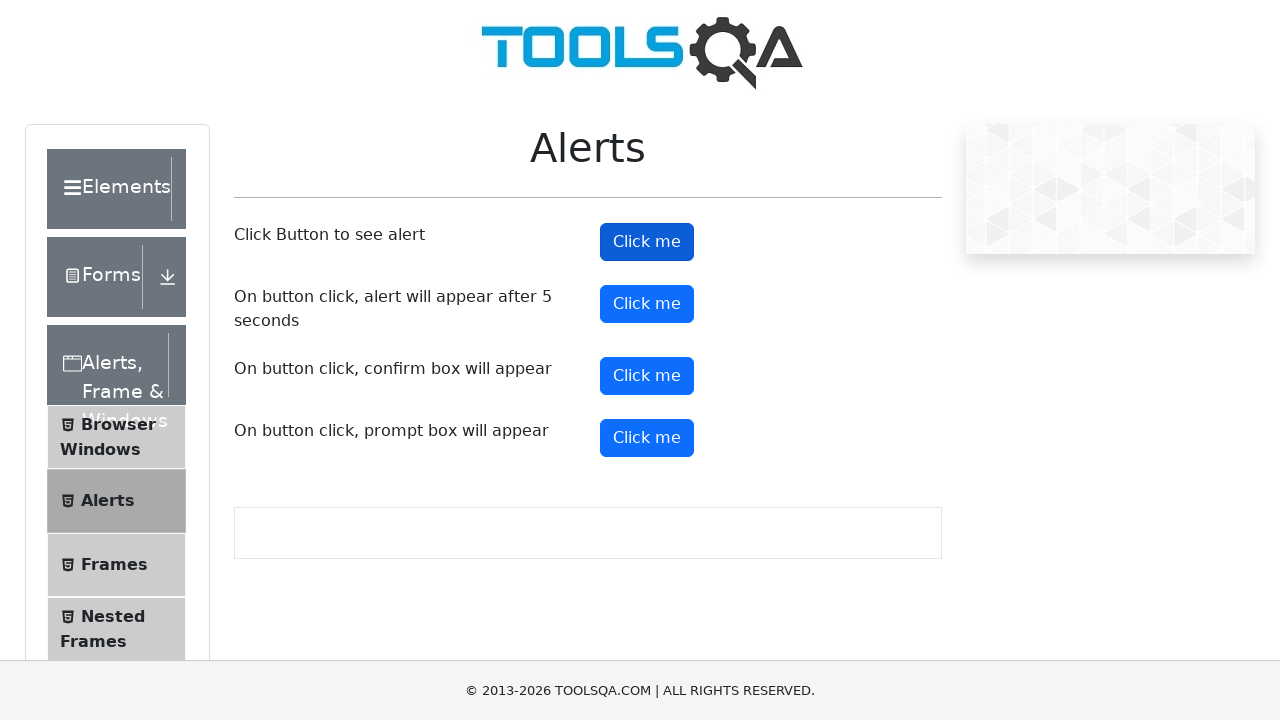

Set up dialog handler to dismiss confirm dialogs
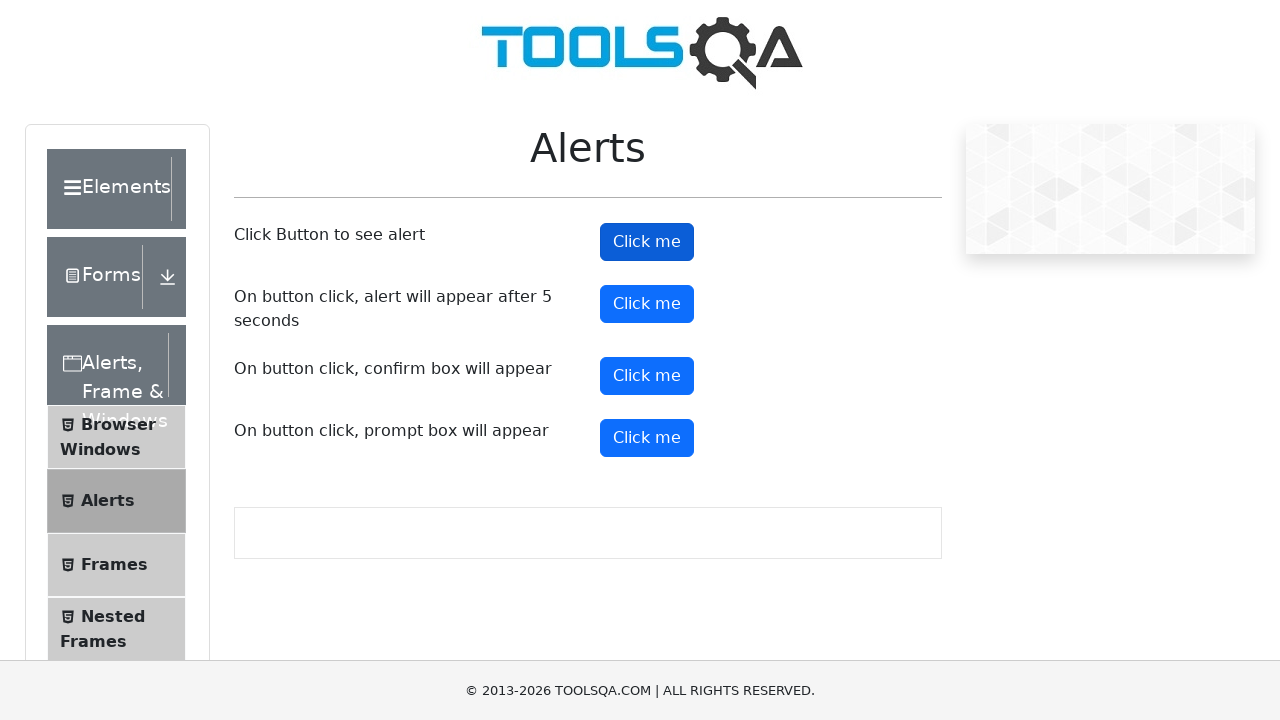

Scrolled confirm button into view
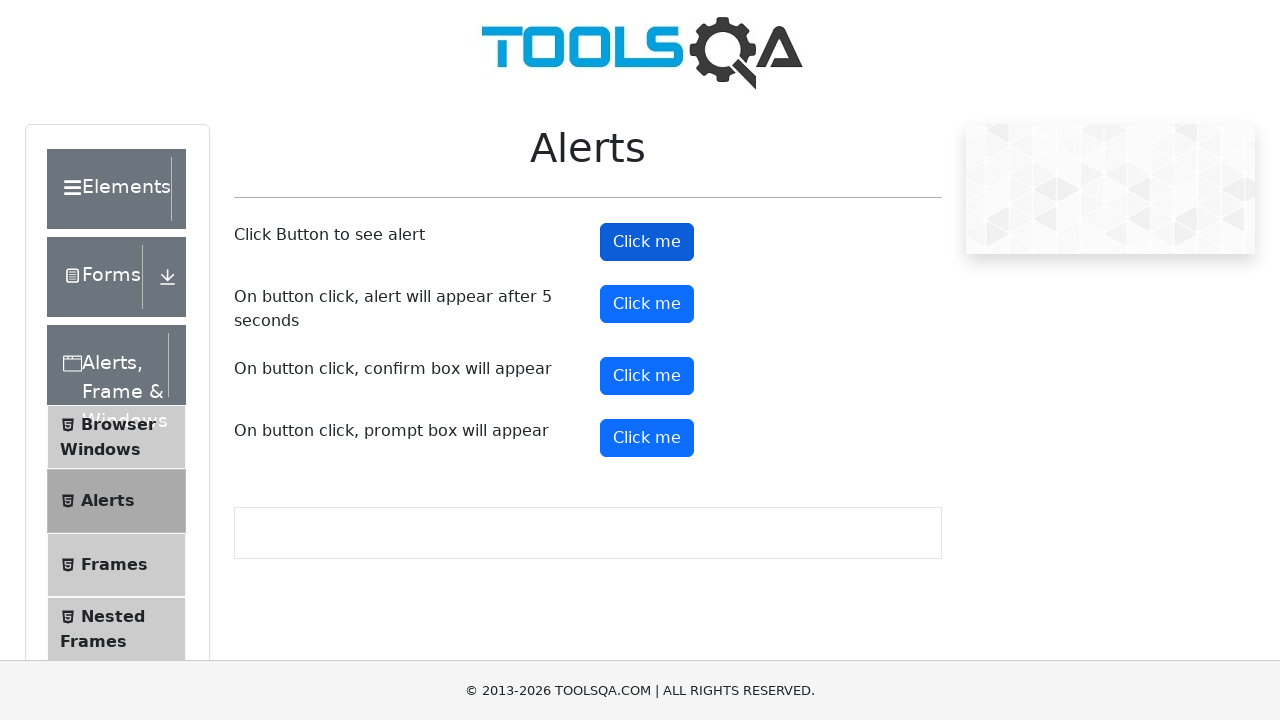

Clicked confirm button to trigger confirm dialog at (647, 376) on #confirmButton
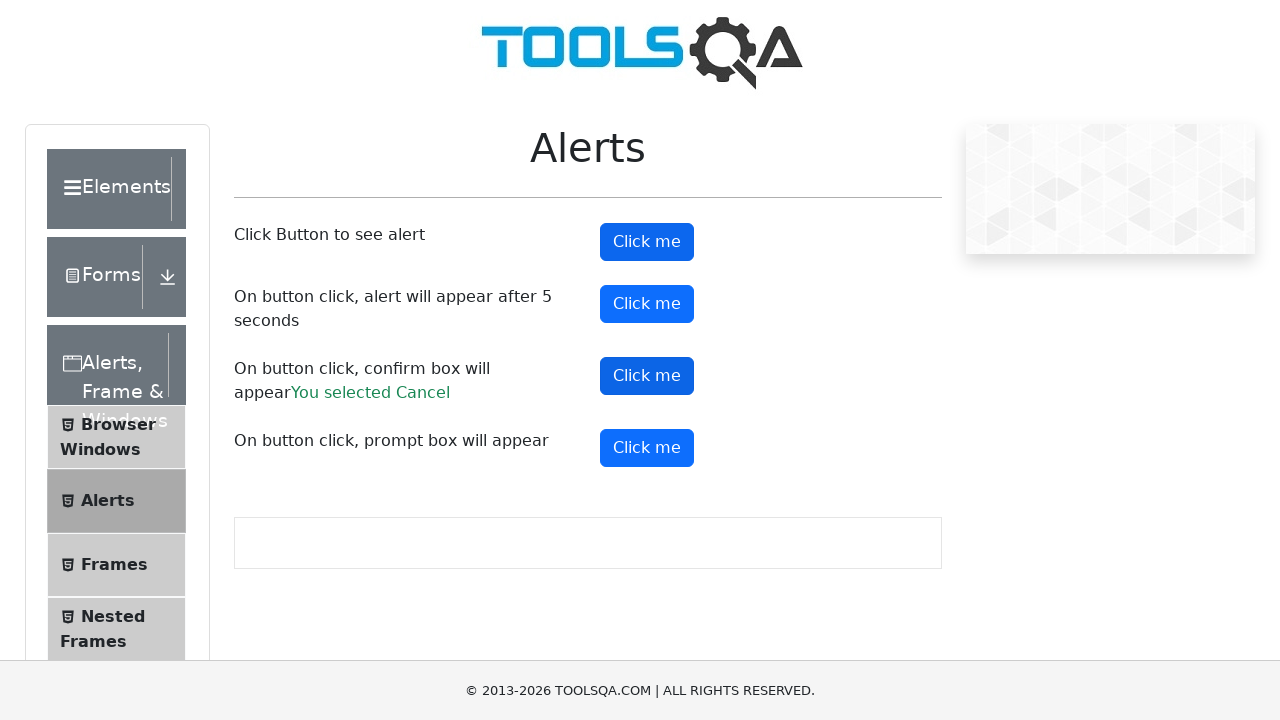

Waited 500ms for confirm dialog to be handled
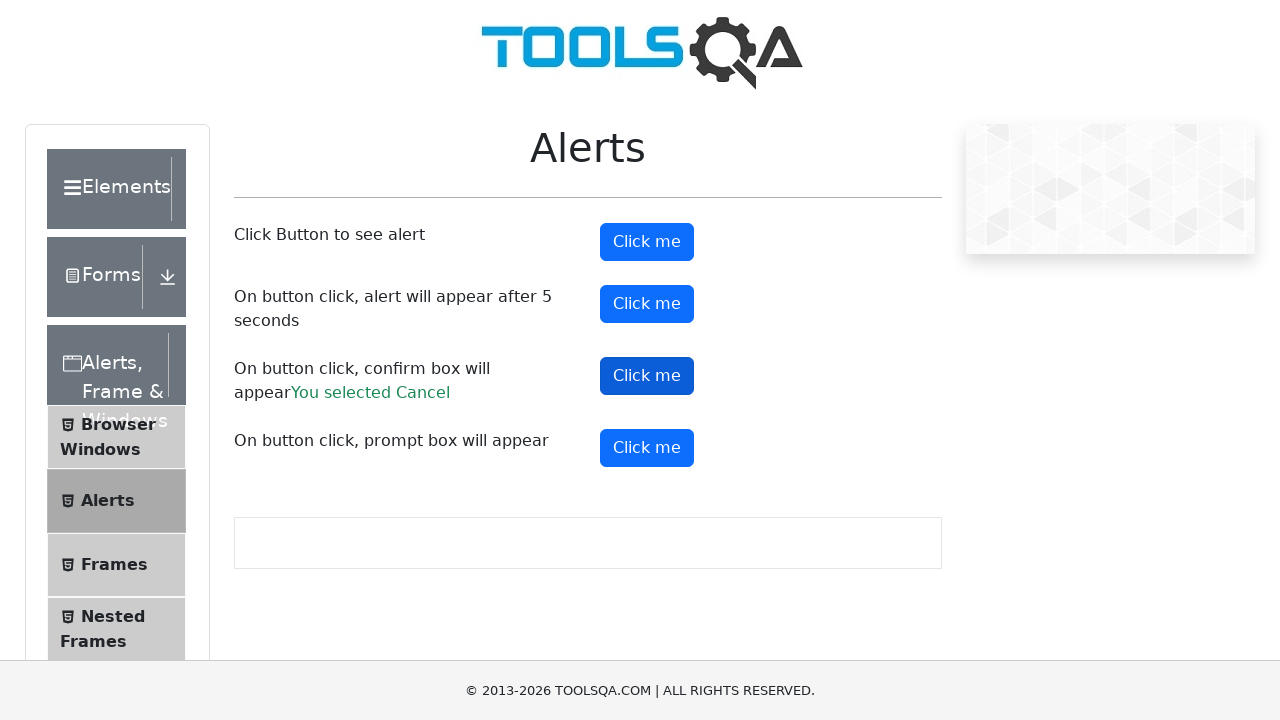

Set up dialog handler to accept prompt dialogs with 'Selenium Test'
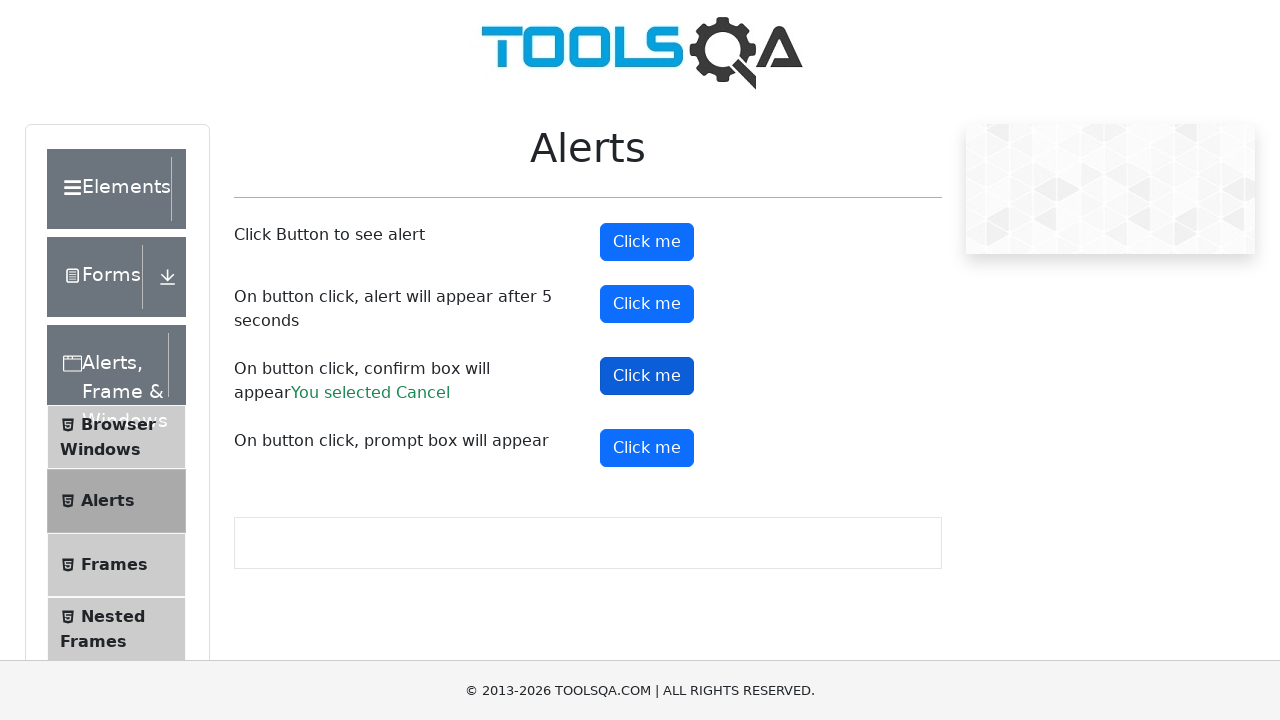

Scrolled prompt button into view
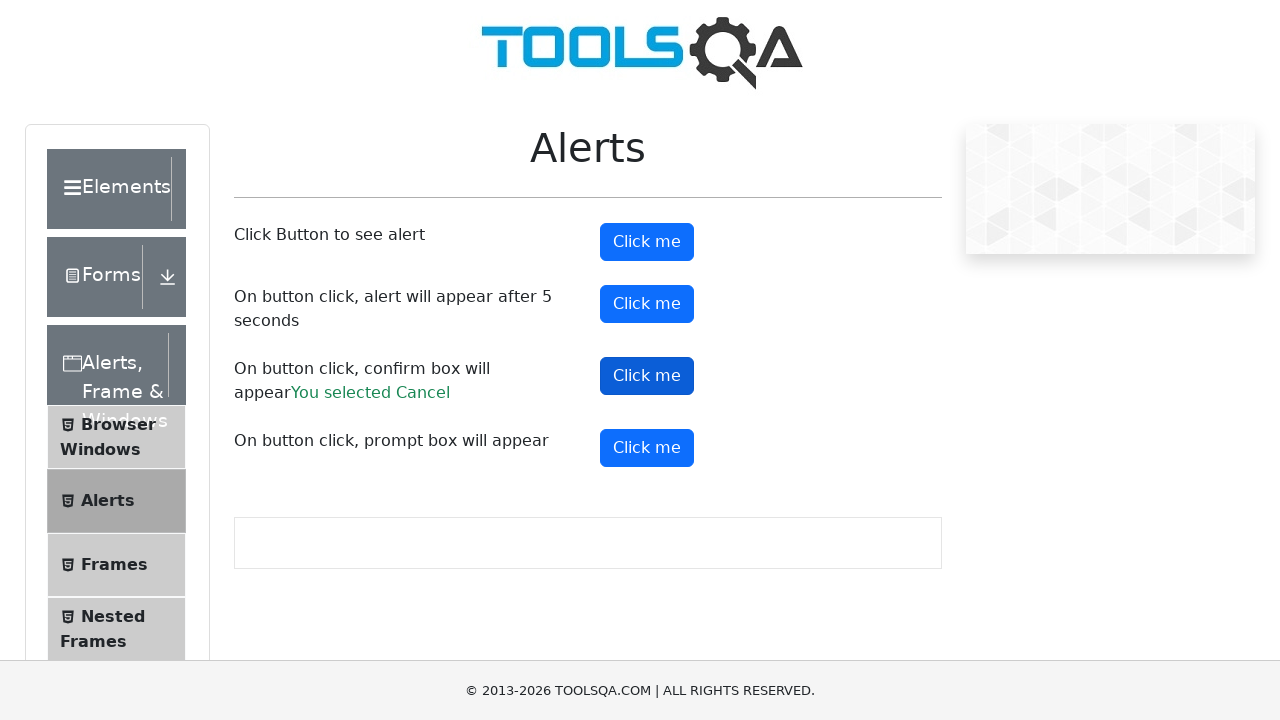

Clicked prompt button to trigger prompt dialog at (647, 448) on #promtButton
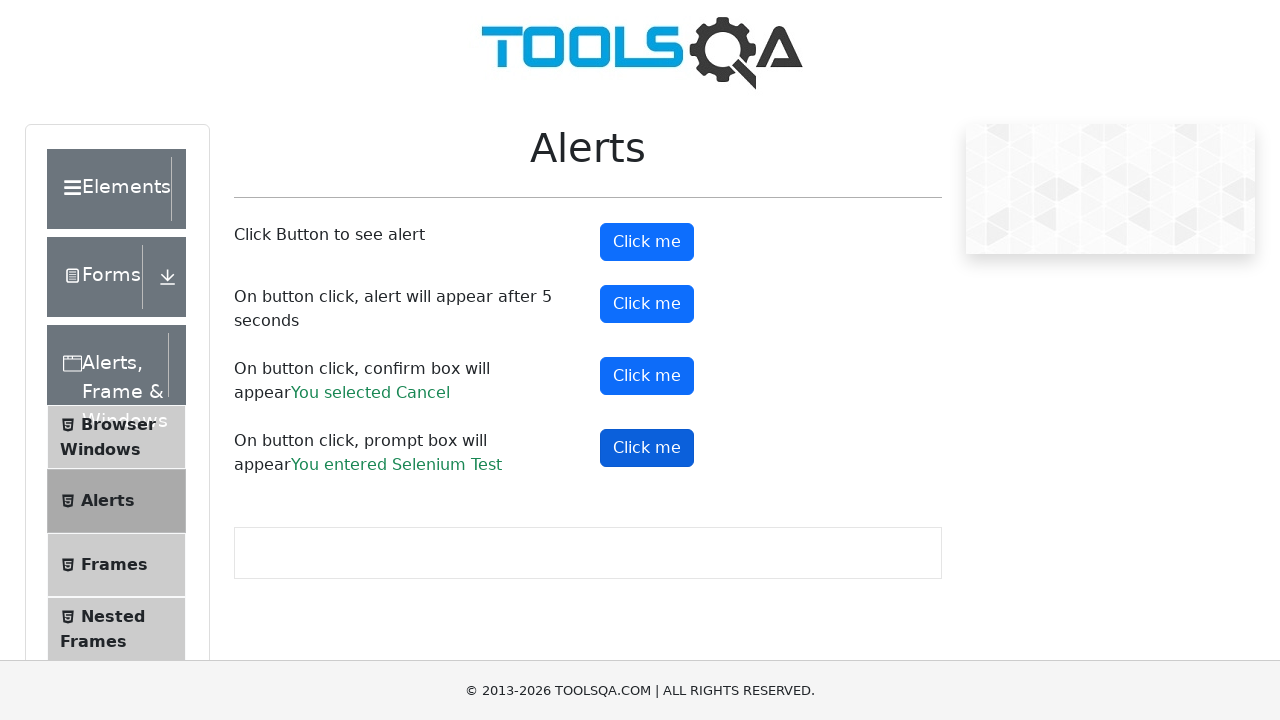

Waited 500ms for prompt dialog to be handled
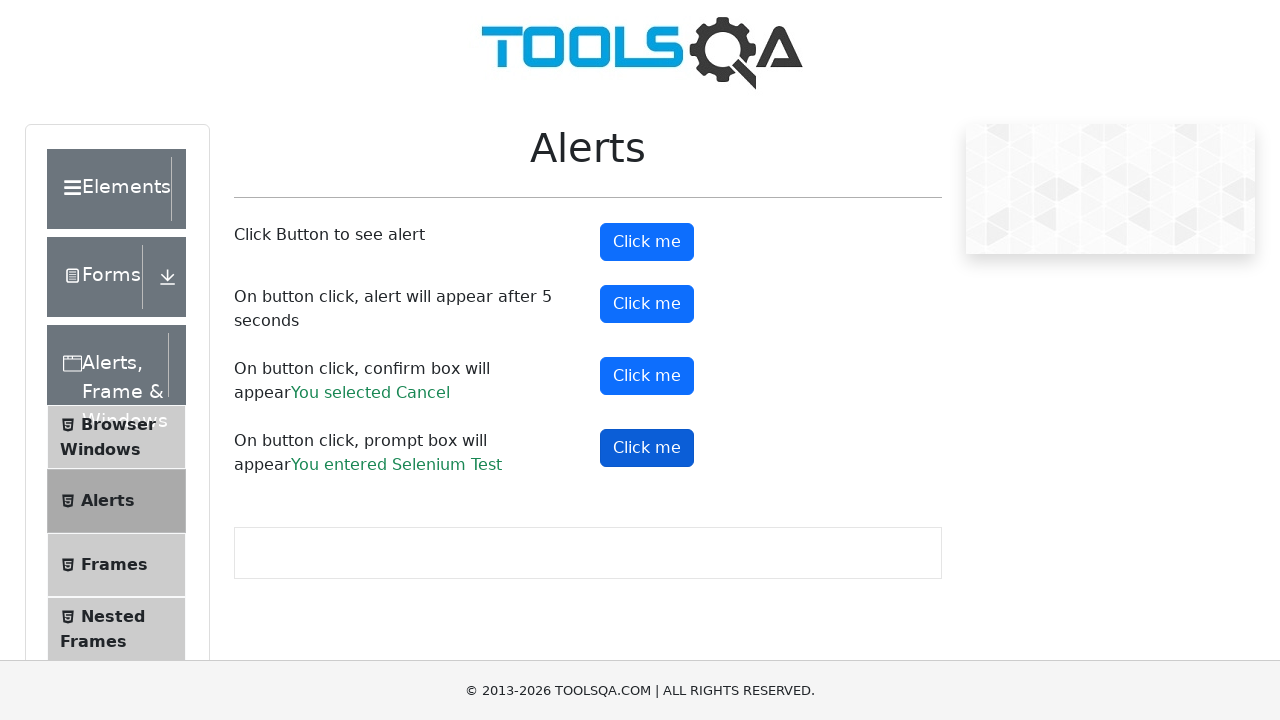

Located prompt result element
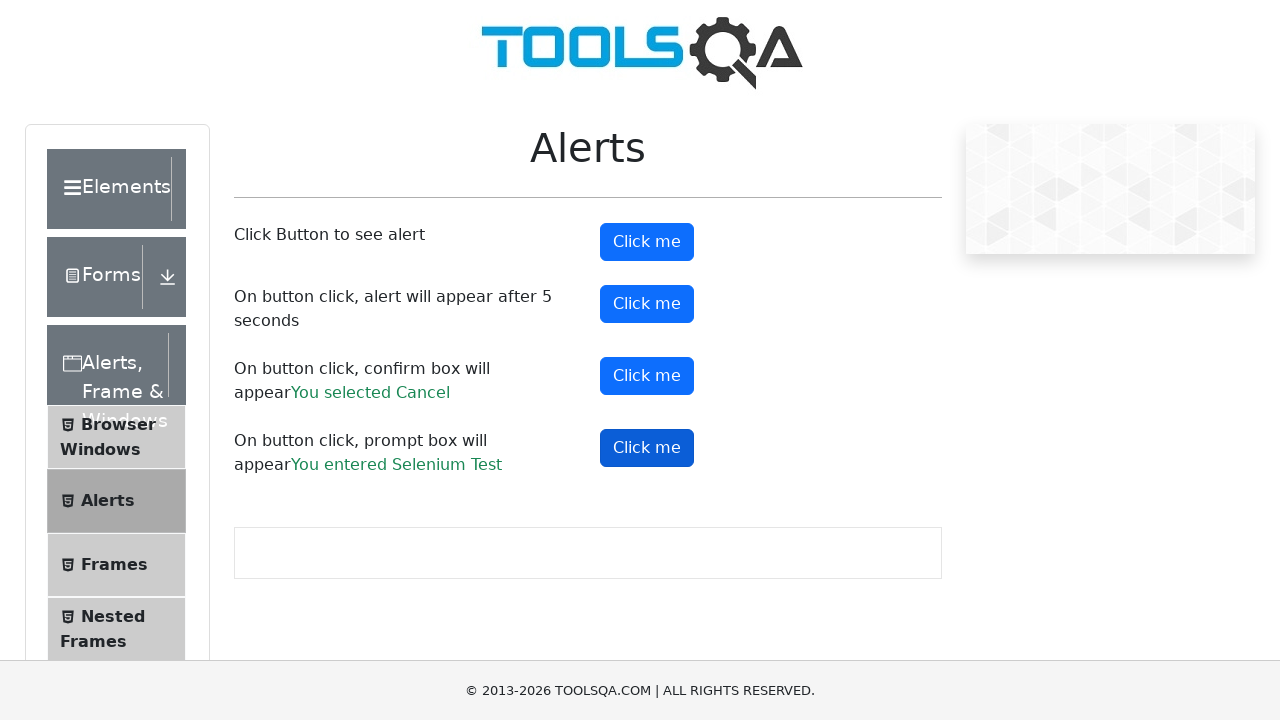

Verified that prompt result contains 'Selenium Test'
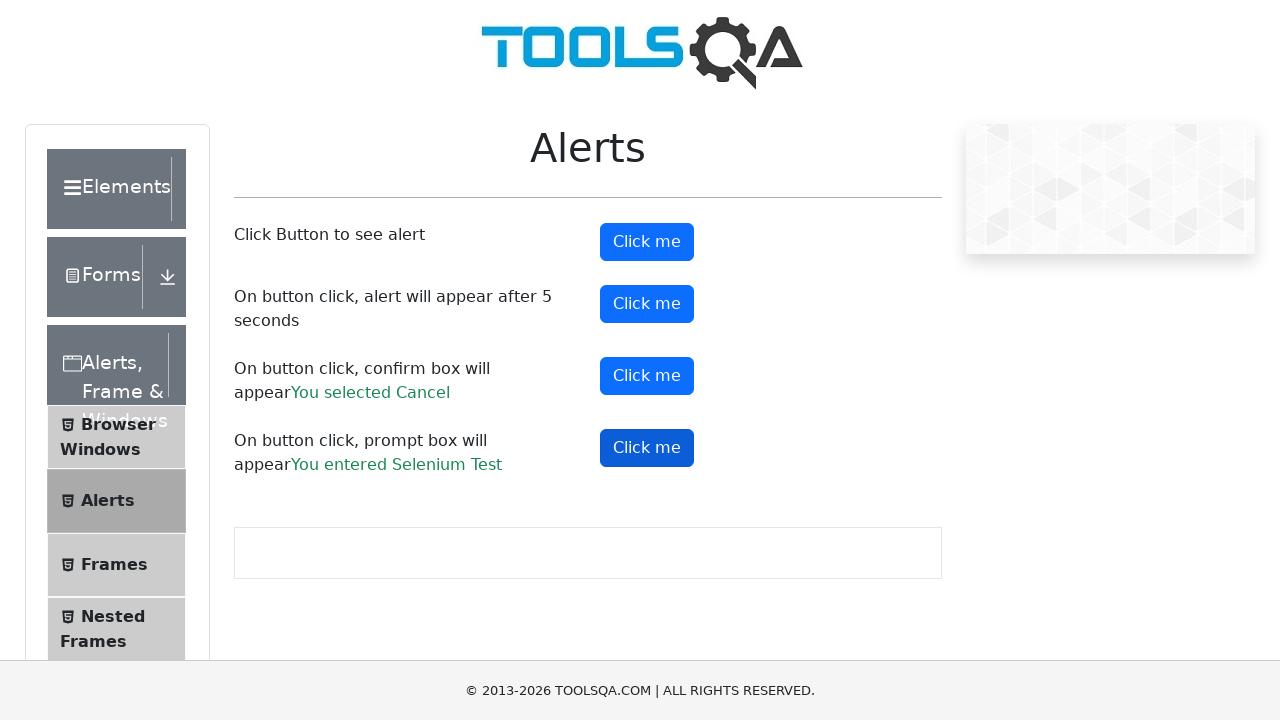

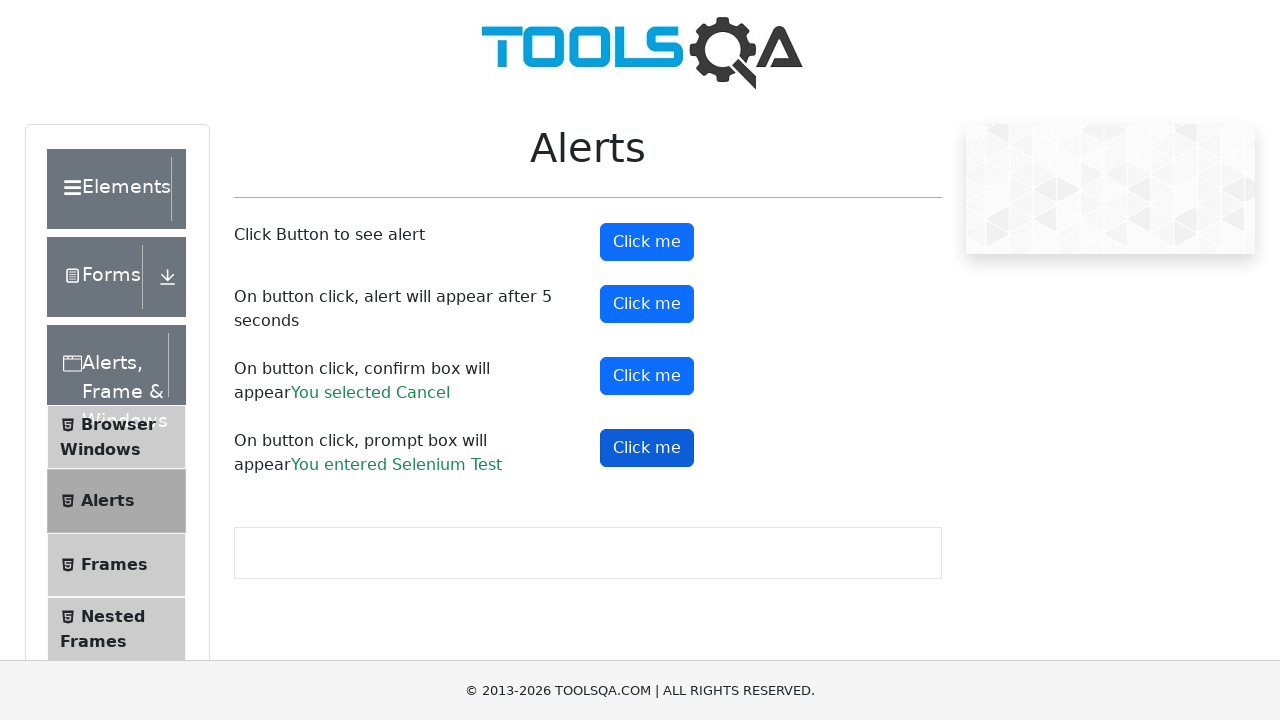